Tests jQuery dropdown selection by selecting different number options and verifying they are selected correctly

Starting URL: https://jqueryui.com/resources/demos/selectmenu/default.html

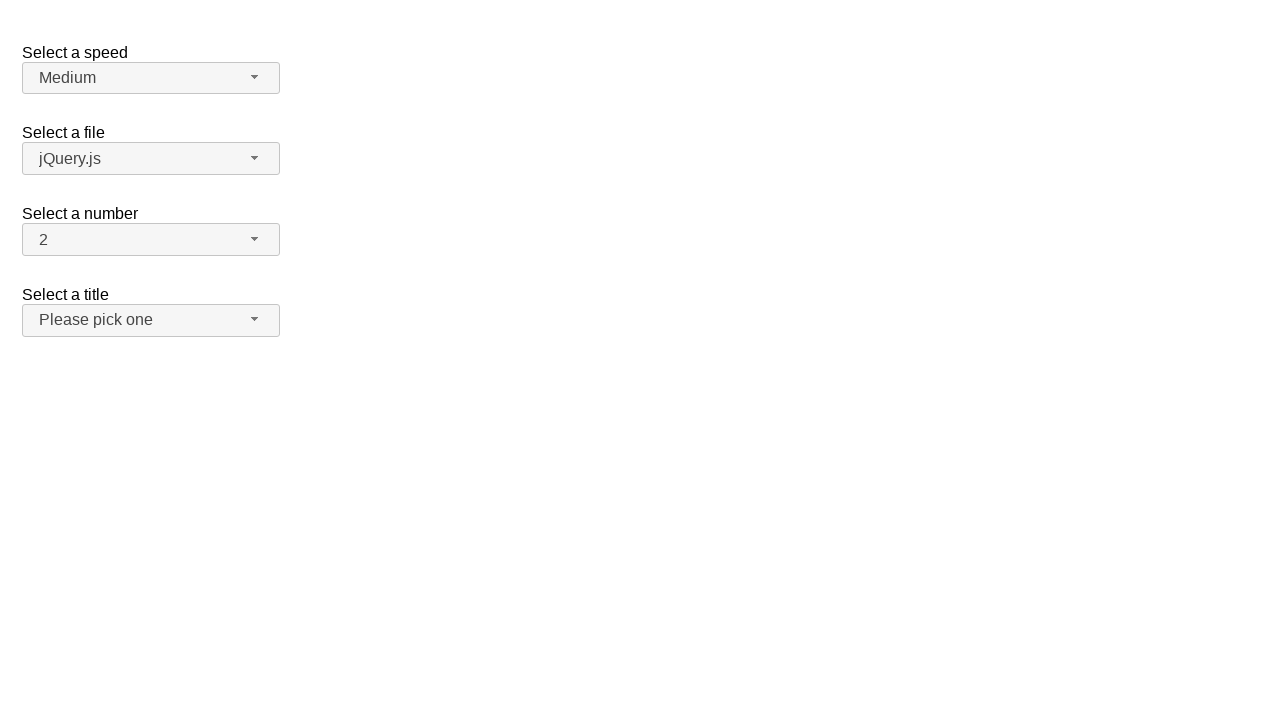

Clicked number dropdown button to open it at (151, 240) on xpath=//span[@id='number-button']
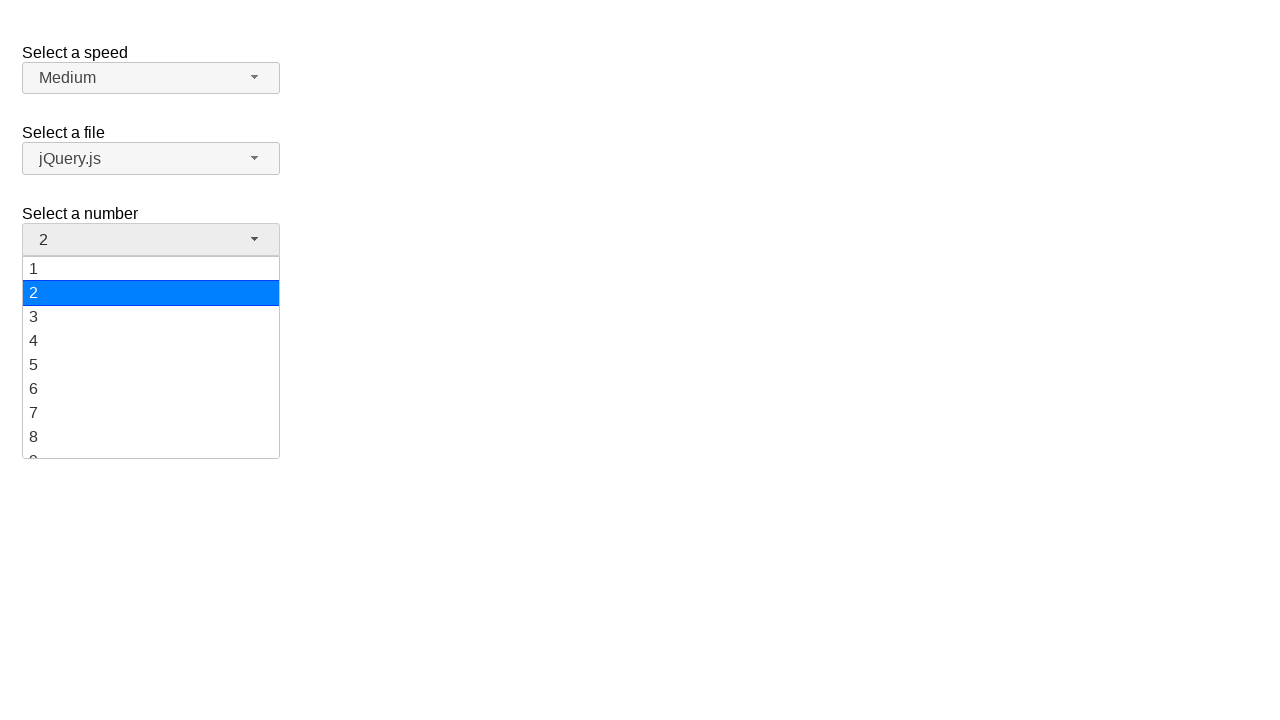

Dropdown menu appeared with number options
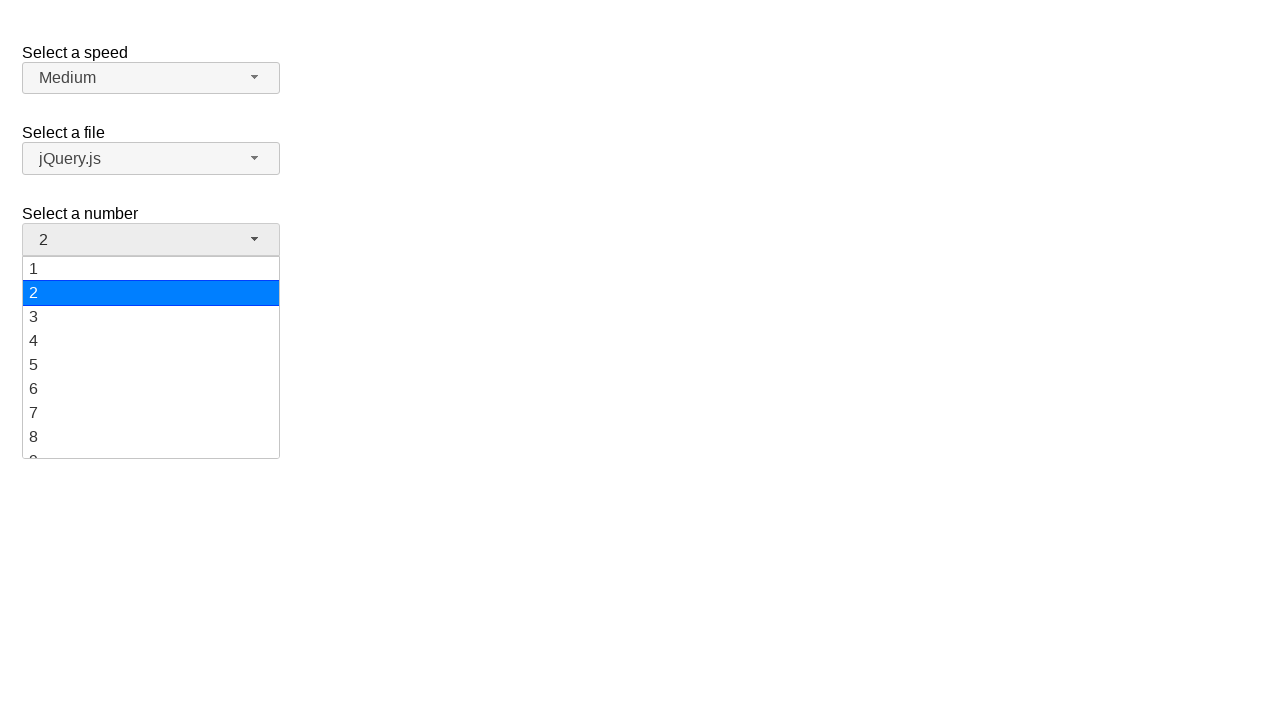

Selected '5' from the dropdown menu at (151, 365) on xpath=//ul[@id='number-menu']/li/div[text()='5']
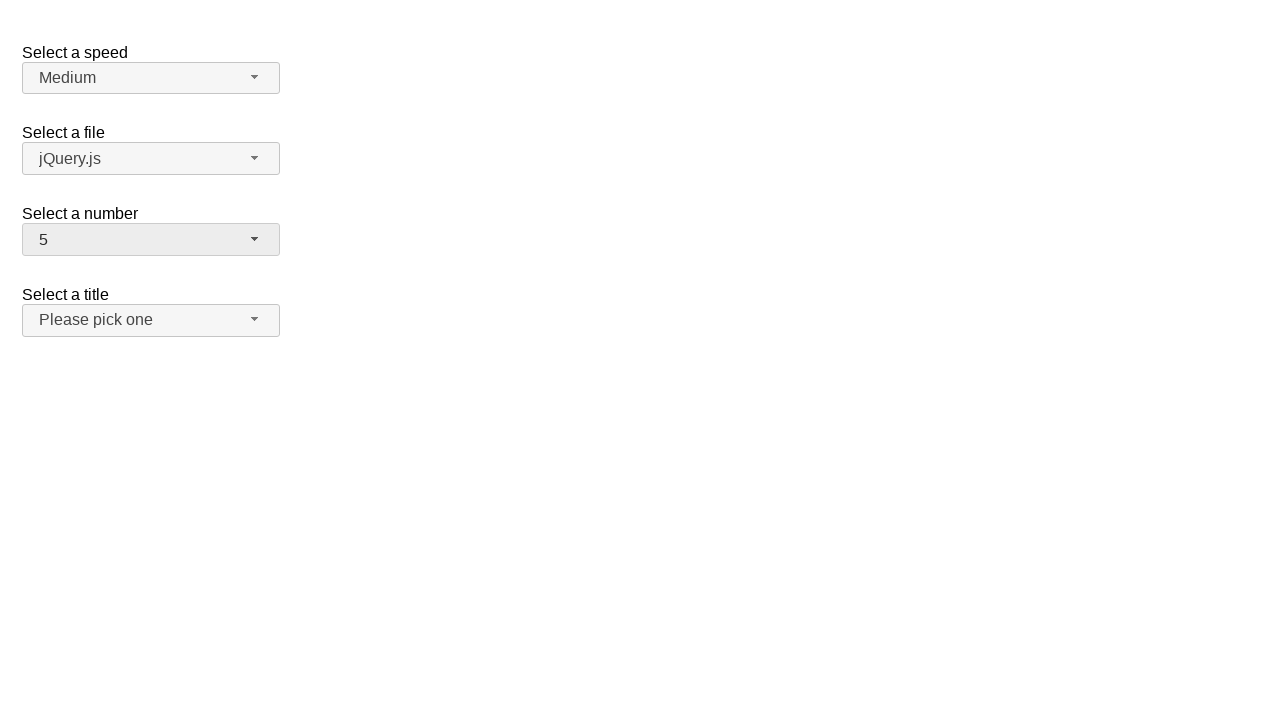

Verified that '5' is now selected in the dropdown
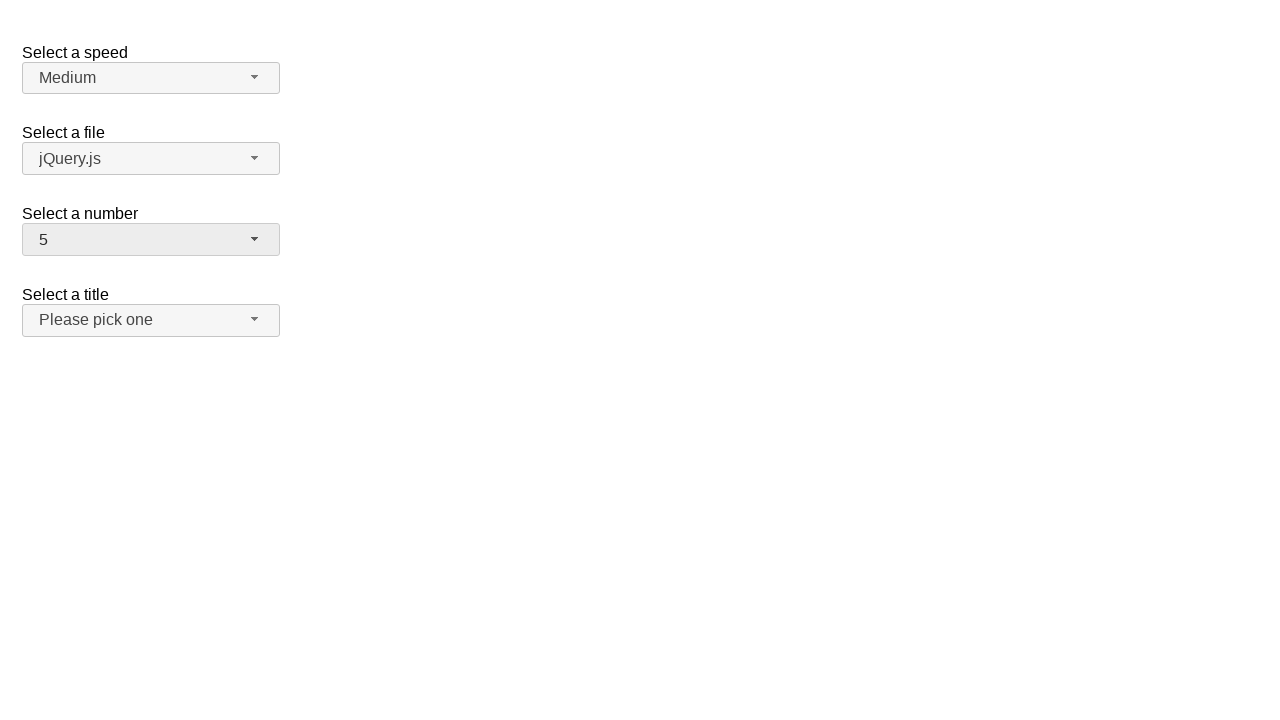

Clicked number dropdown button to open it again at (151, 240) on xpath=//span[@id='number-button']
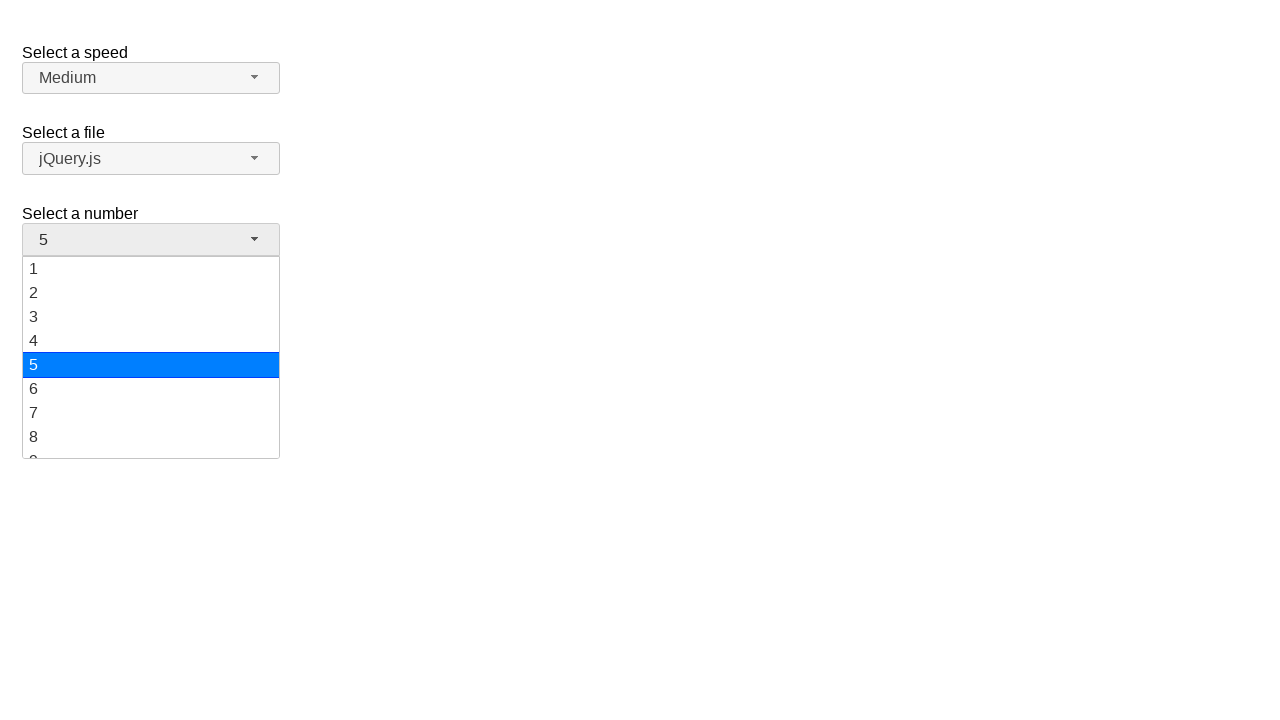

Dropdown menu appeared again with number options
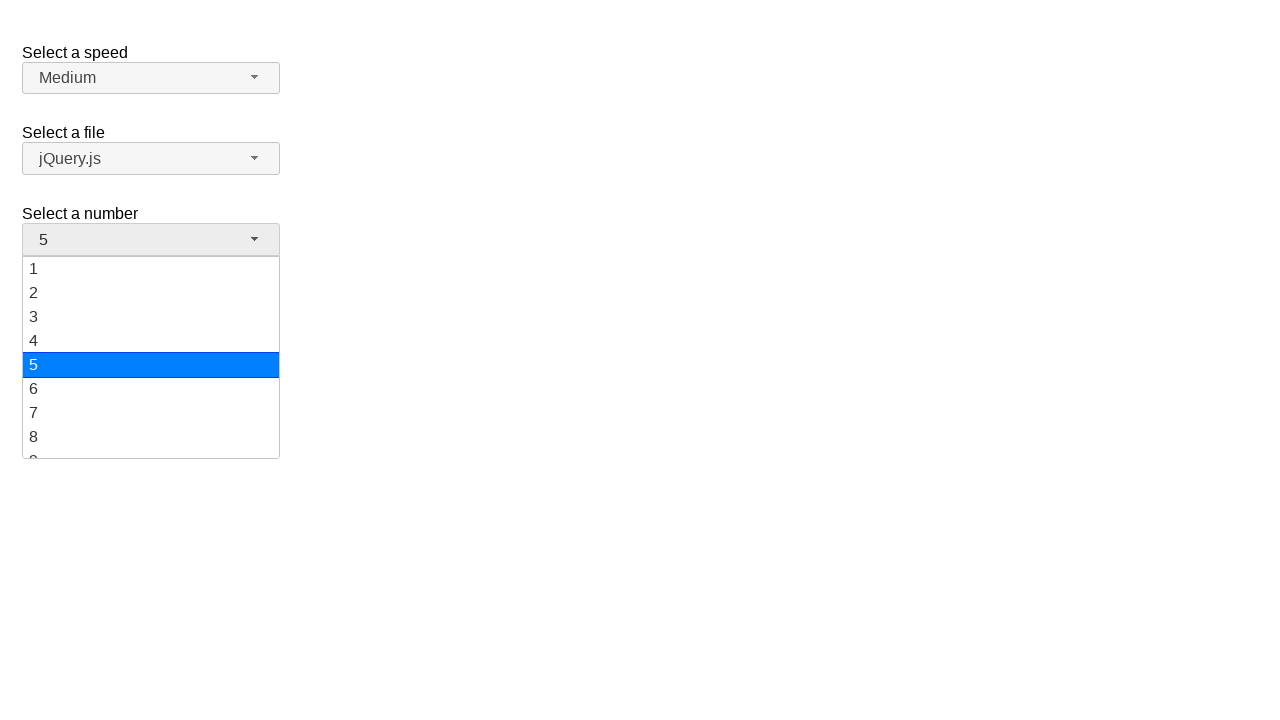

Selected '10' from the dropdown menu at (151, 357) on xpath=//ul[@id='number-menu']/li/div[text()='10']
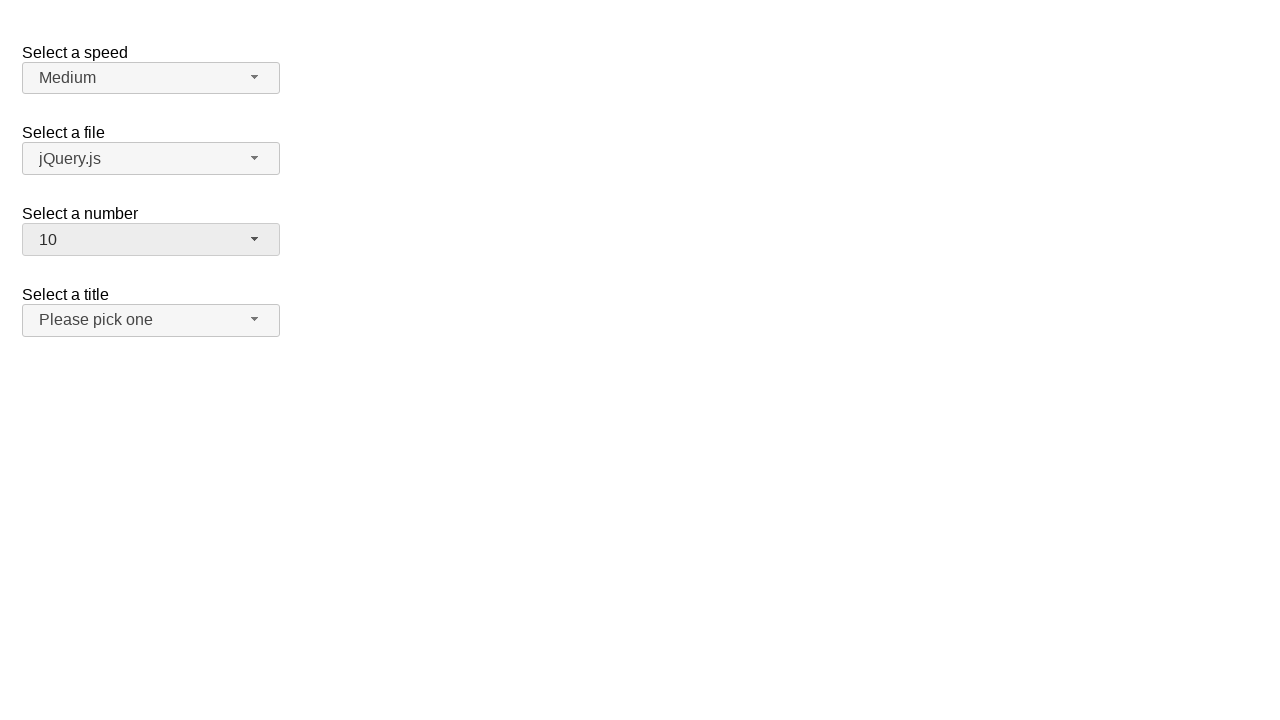

Verified that '10' is now selected in the dropdown
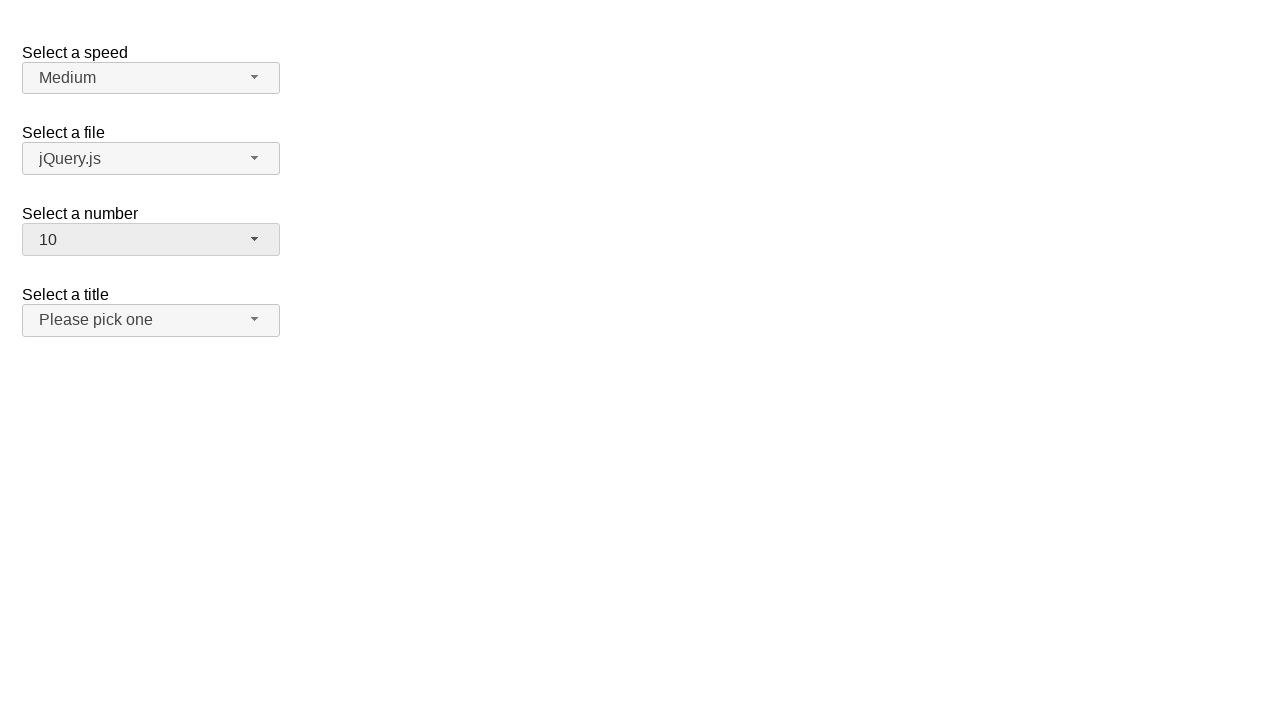

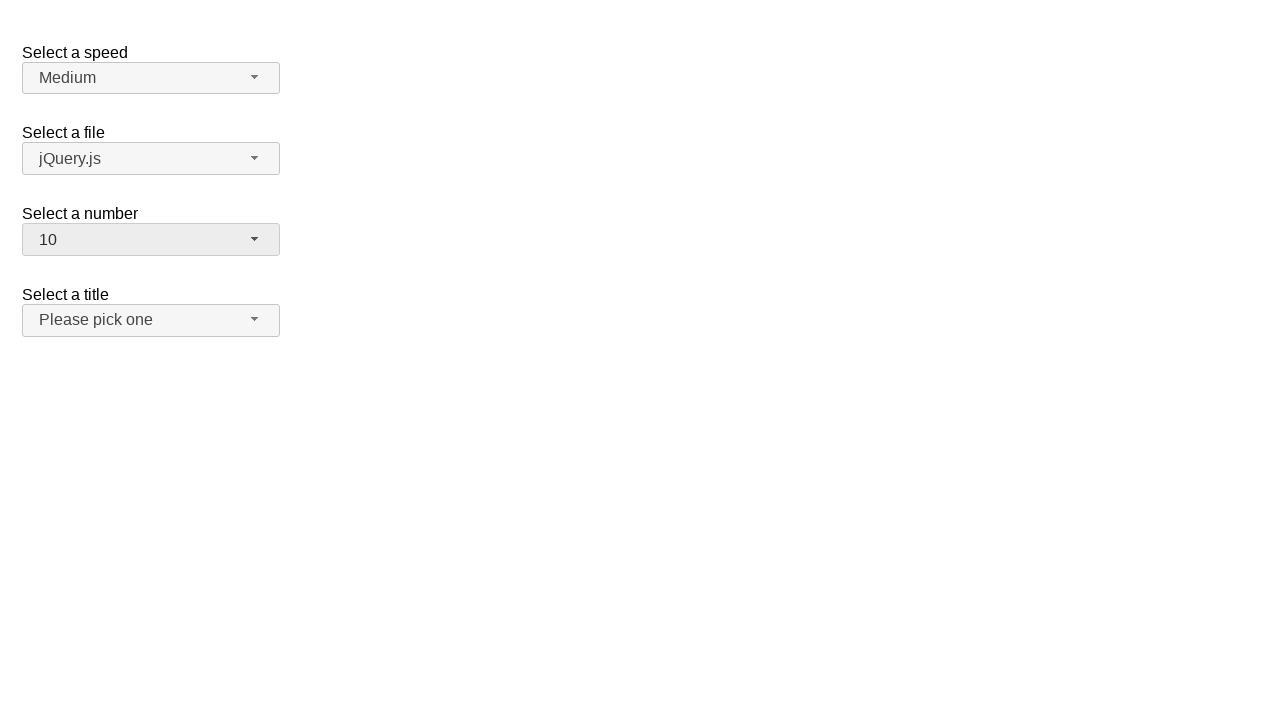